Tests dynamic checkbox removal and addition by clicking Remove button, waiting, then clicking Add button to restore the checkbox.

Starting URL: https://the-internet.herokuapp.com/dynamic_controls

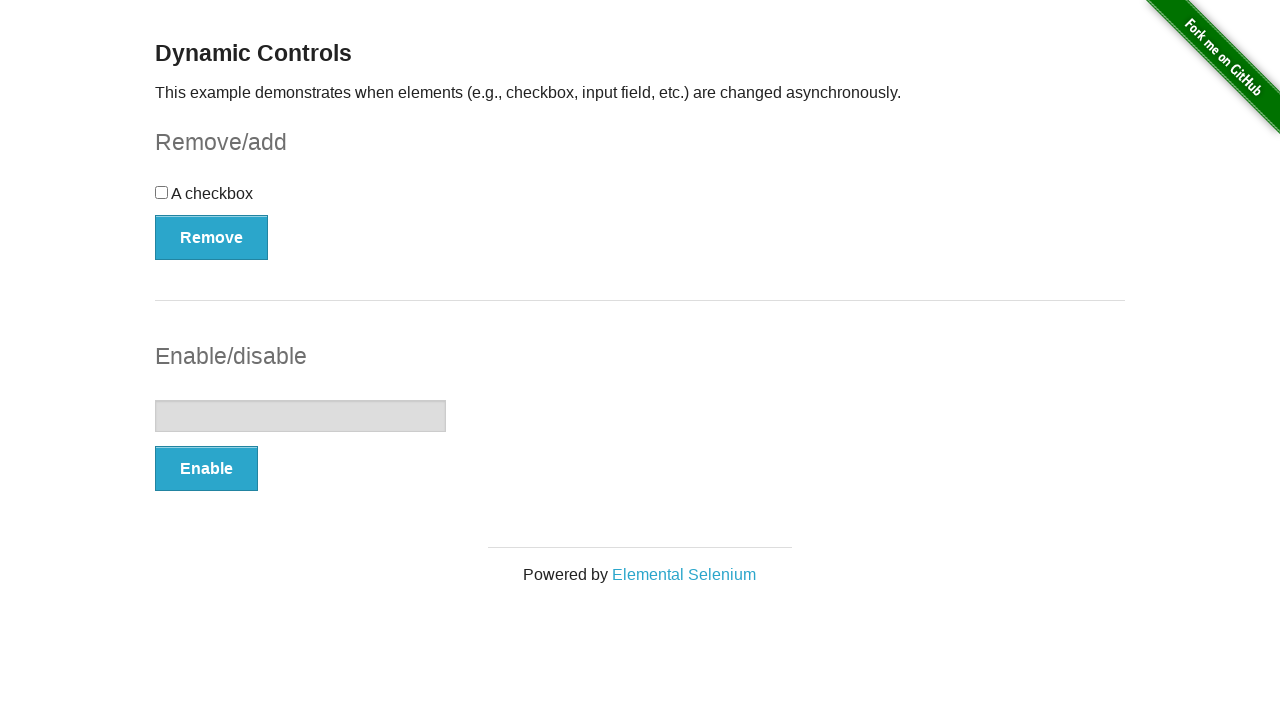

Navigated to dynamic controls page
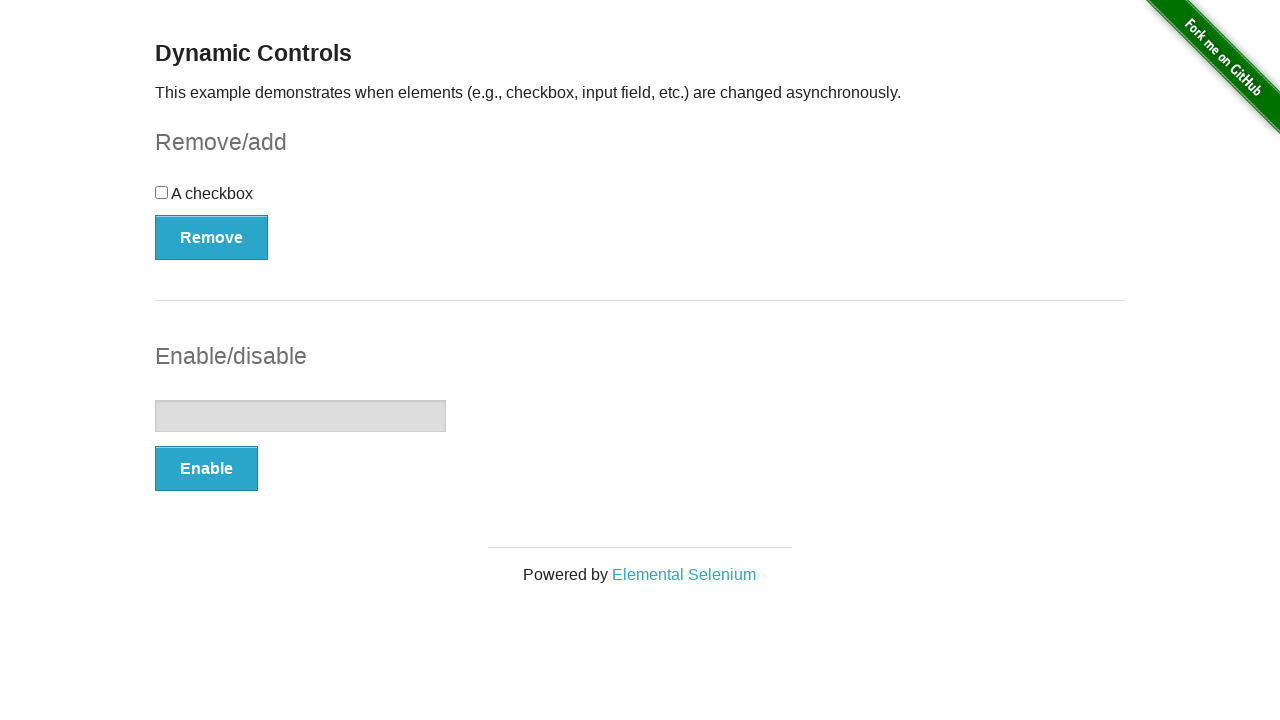

Clicked Remove button to delete checkbox at (212, 237) on xpath=//button[text()='Remove']
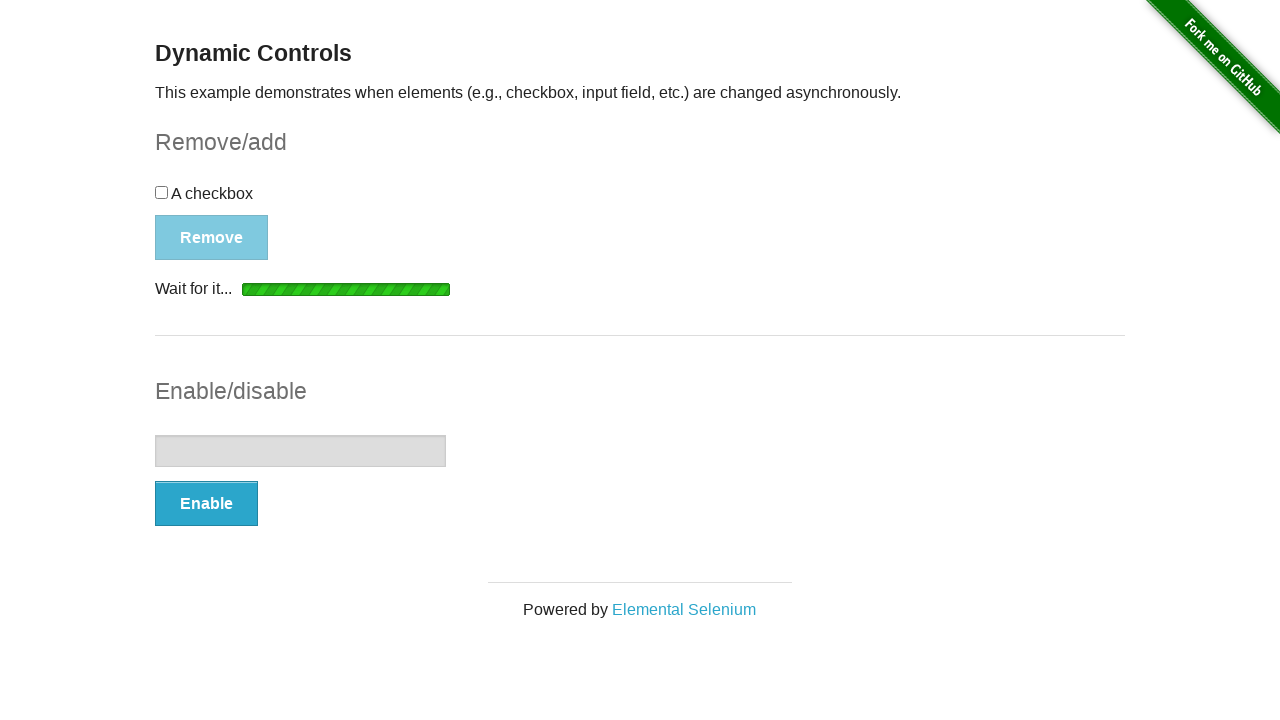

Add button appeared after checkbox removal
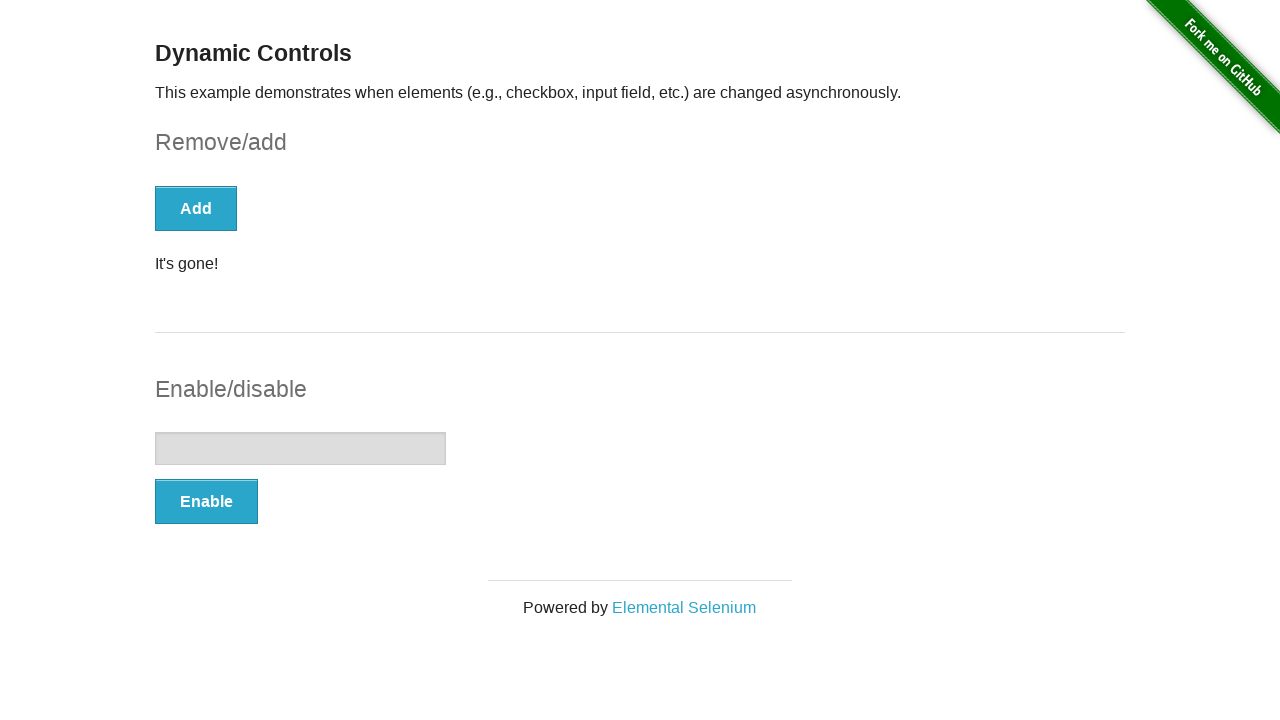

Clicked Add button to restore checkbox at (196, 208) on xpath=//button[text()='Add']
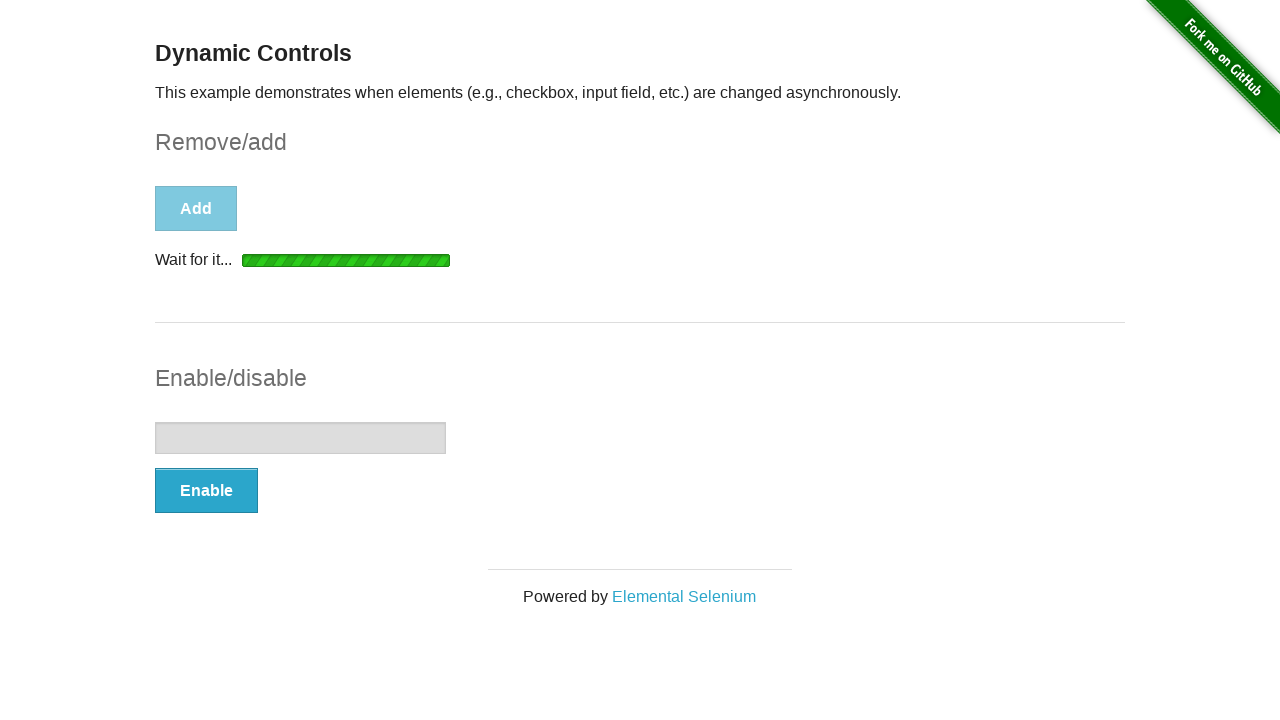

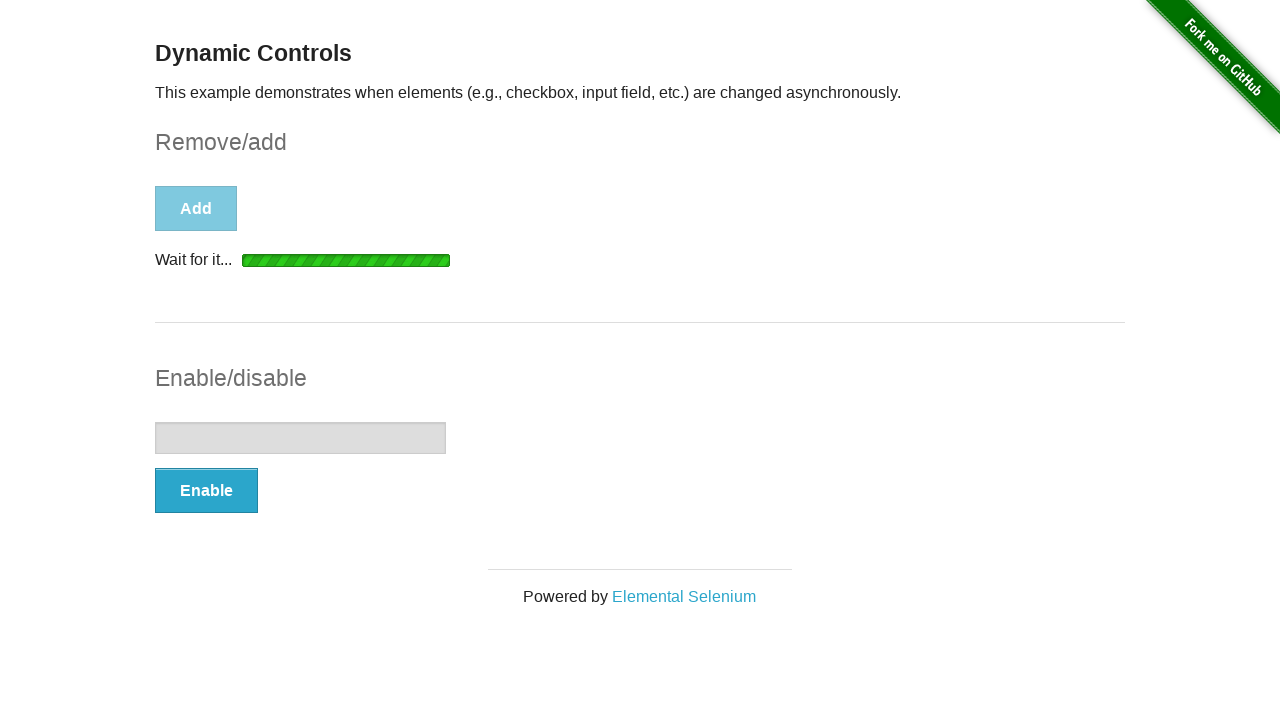